Tests checkbox functionality by navigating to the checkboxes page and toggling checkbox states

Starting URL: http://the-internet.herokuapp.com/

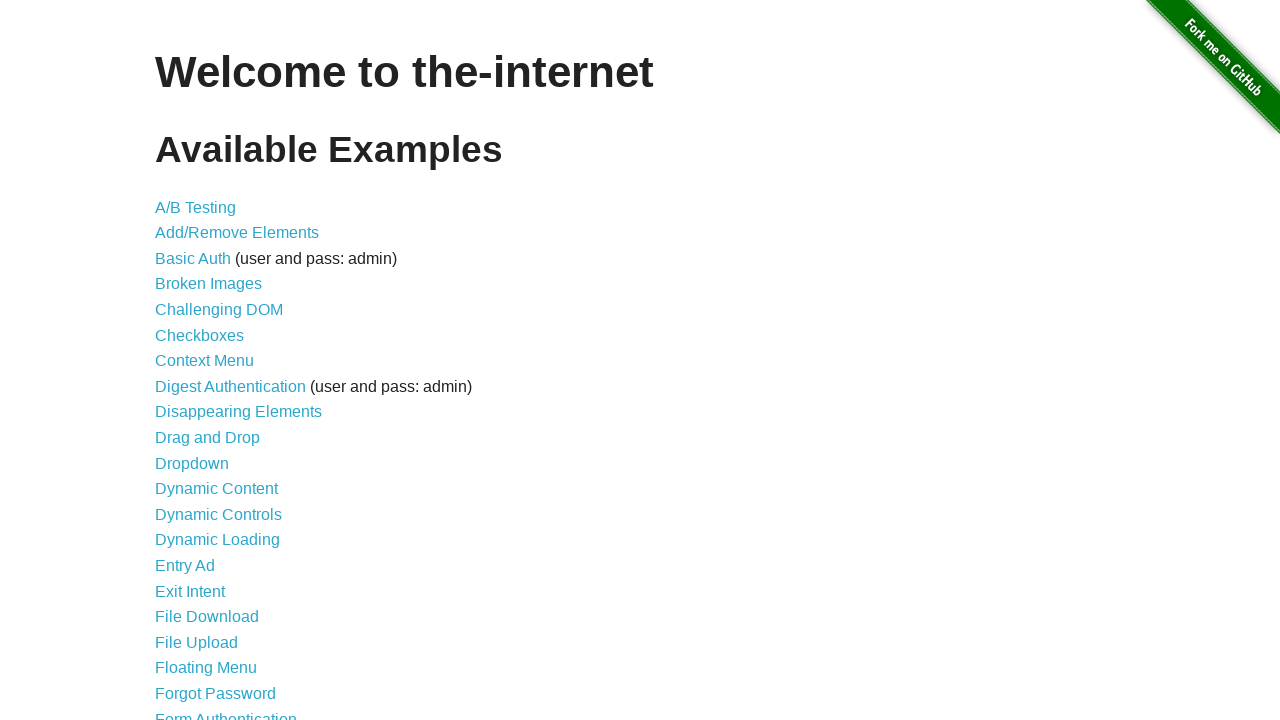

Clicked on Checkboxes link to navigate to checkboxes page at (200, 335) on text=Checkboxes
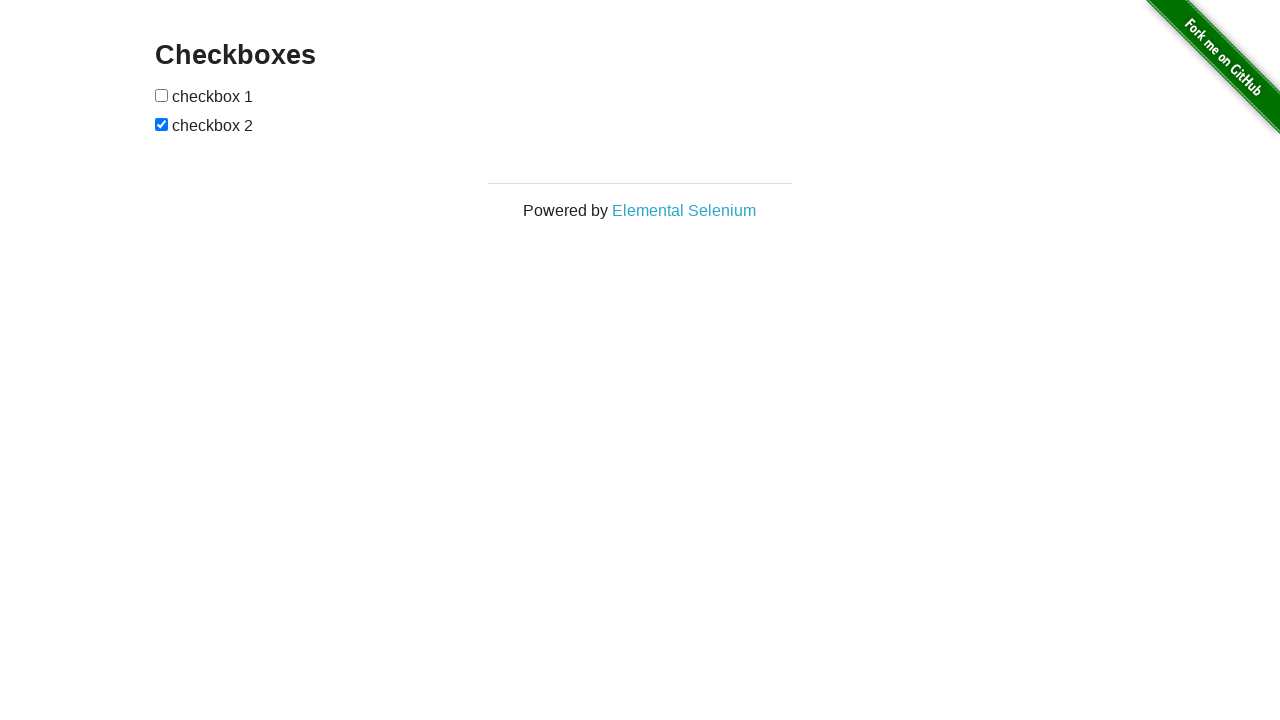

Retrieved all checkbox elements from the page
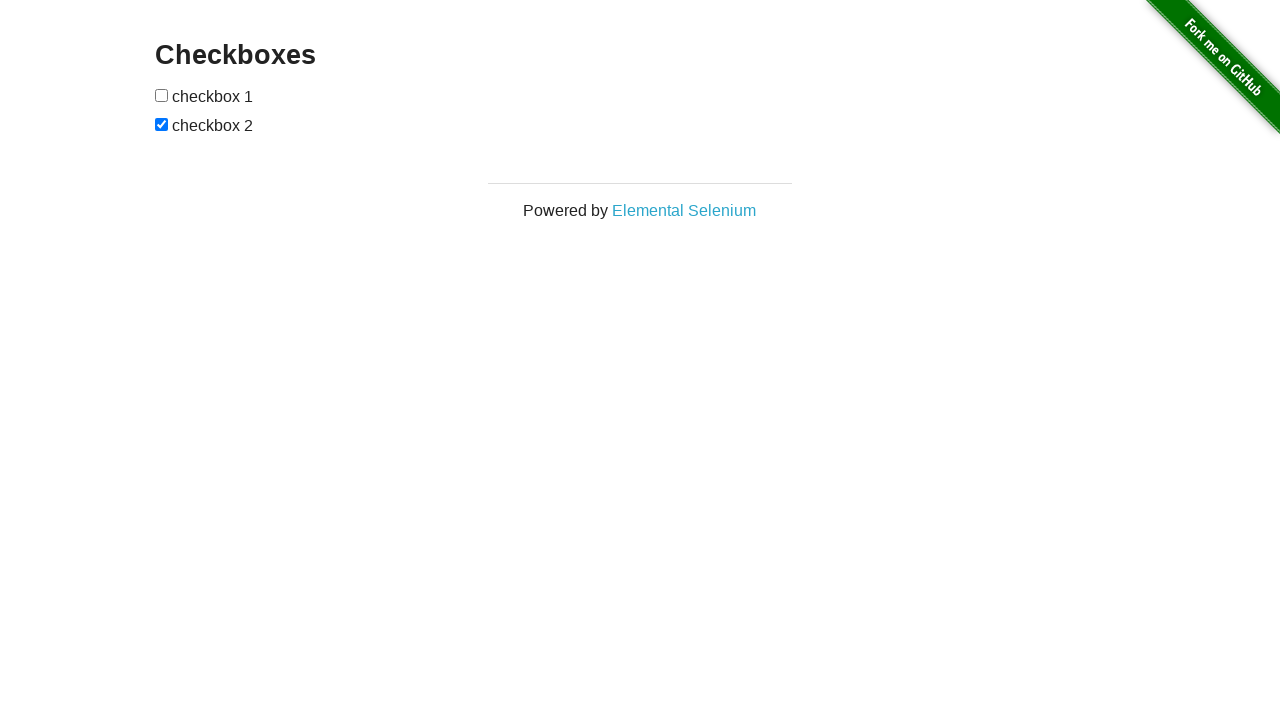

Checked a checkbox that was previously unchecked at (162, 95) on xpath=//*[@id="checkboxes"]/input >> nth=0
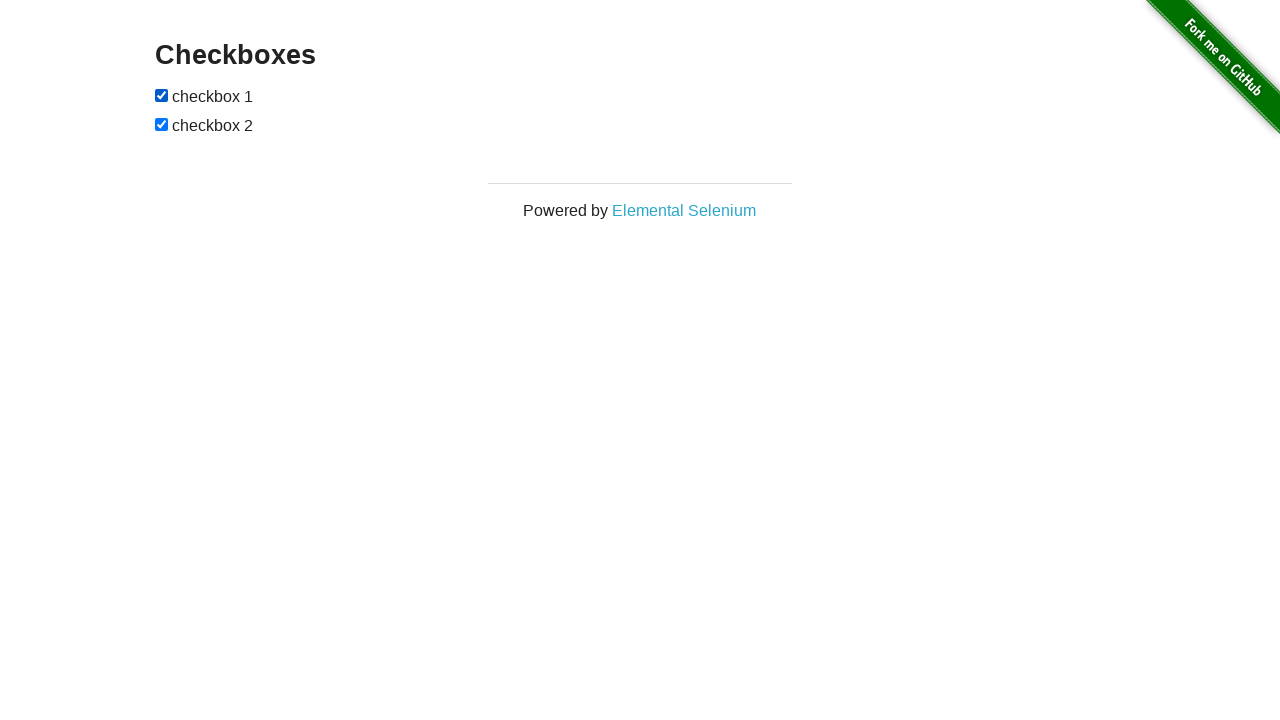

Unchecked a checkbox that was previously checked at (162, 124) on xpath=//*[@id="checkboxes"]/input >> nth=1
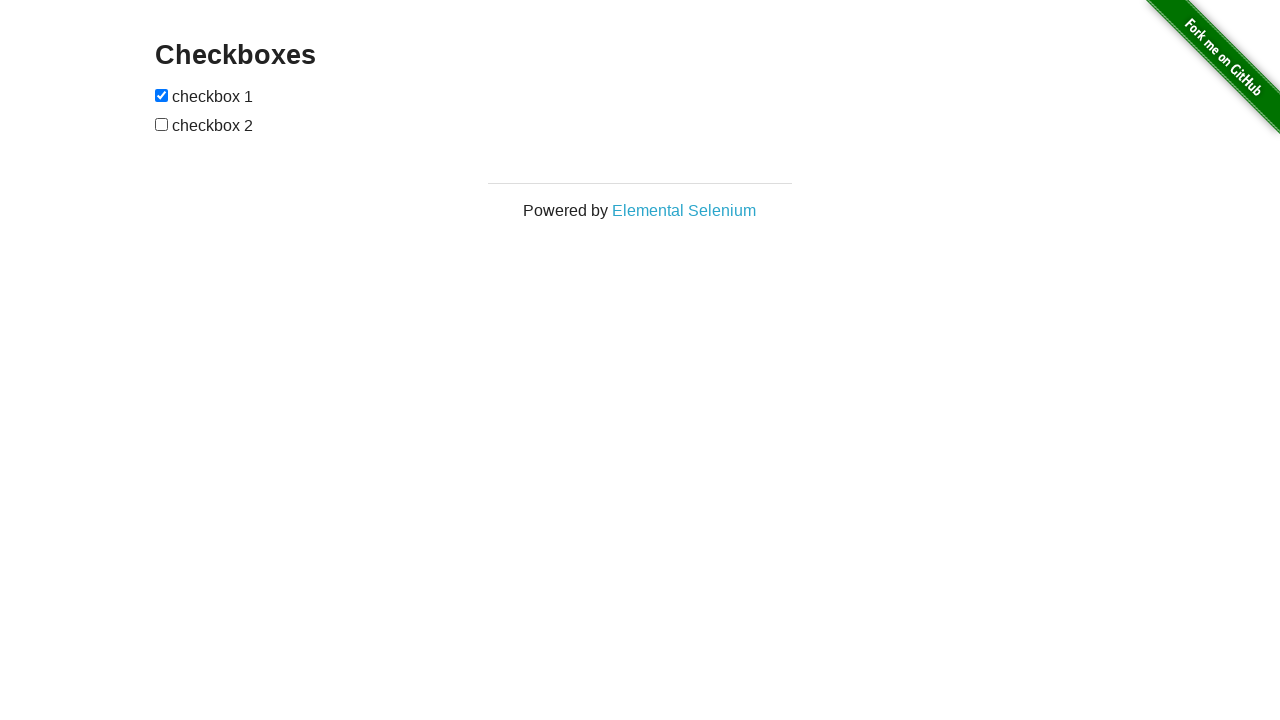

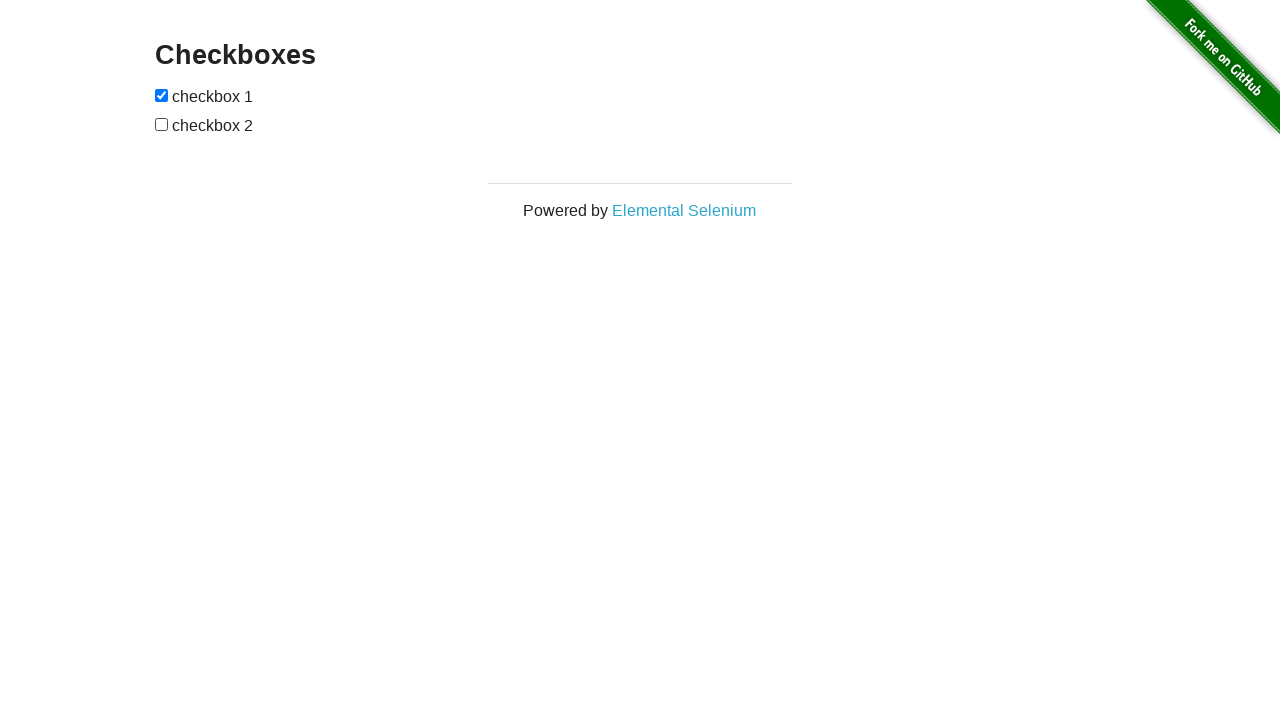